Tests checkbox interaction on a registration form by clicking a checkbox and verifying its selected state using isSelected validation

Starting URL: https://demo.automationtesting.in/Register.html

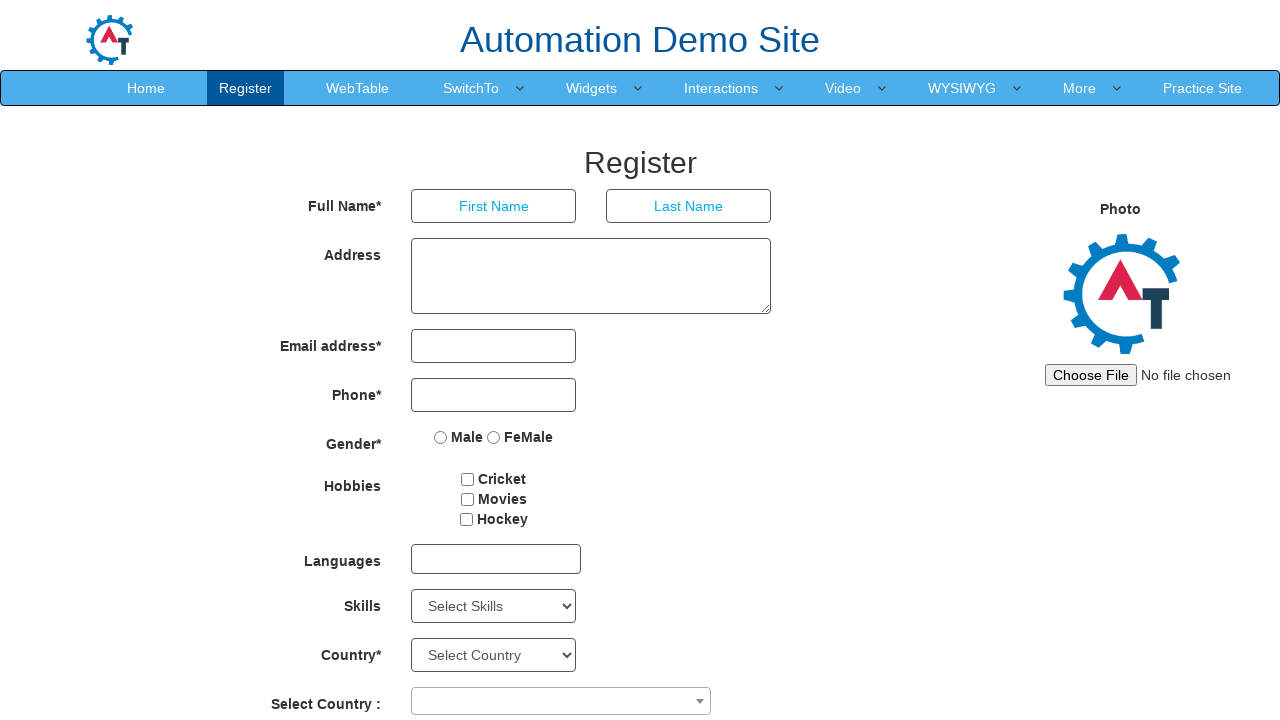

Clicked the Movies checkbox at (467, 499) on input#checkbox2[value='Movies']
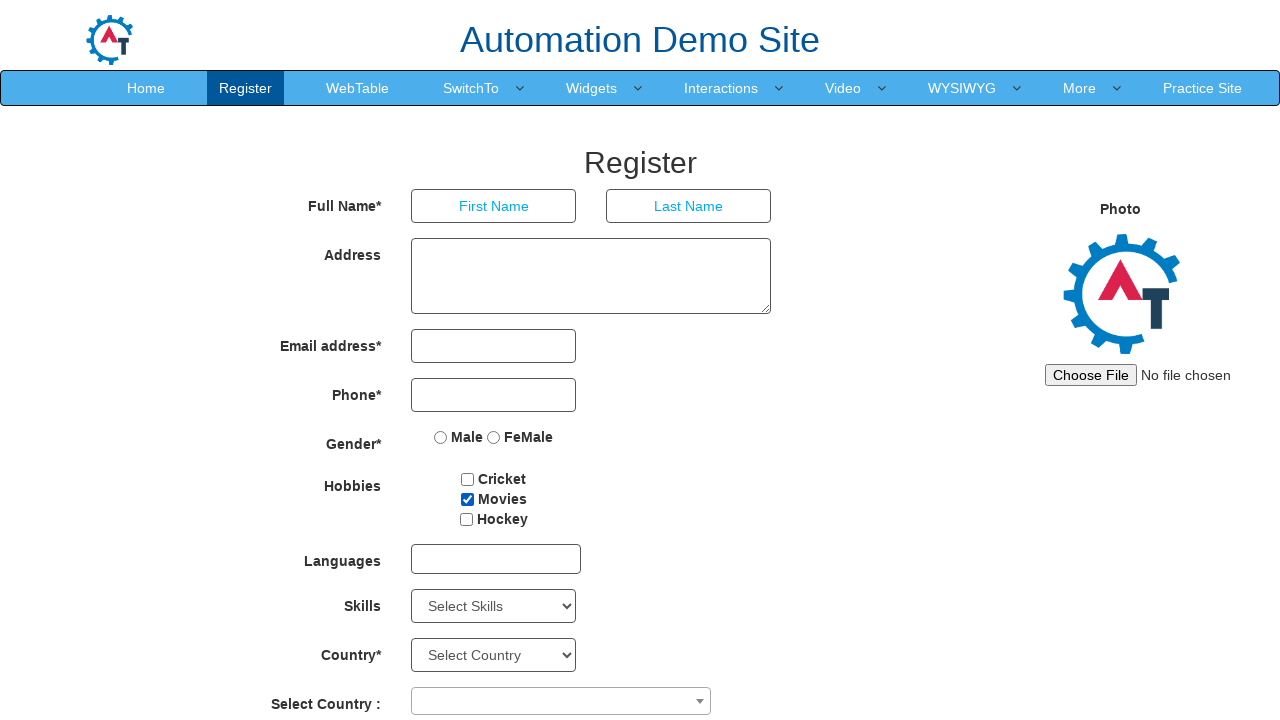

Located the Movies checkbox element
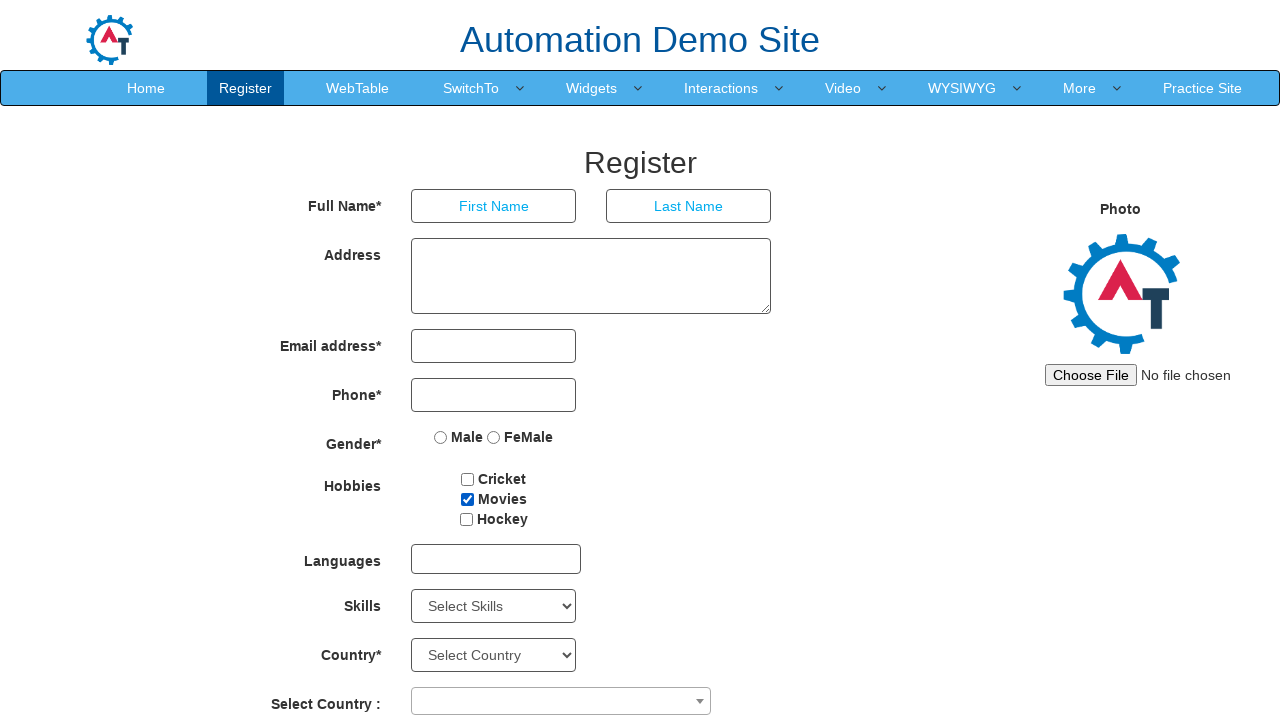

Verified Movies checkbox is selected
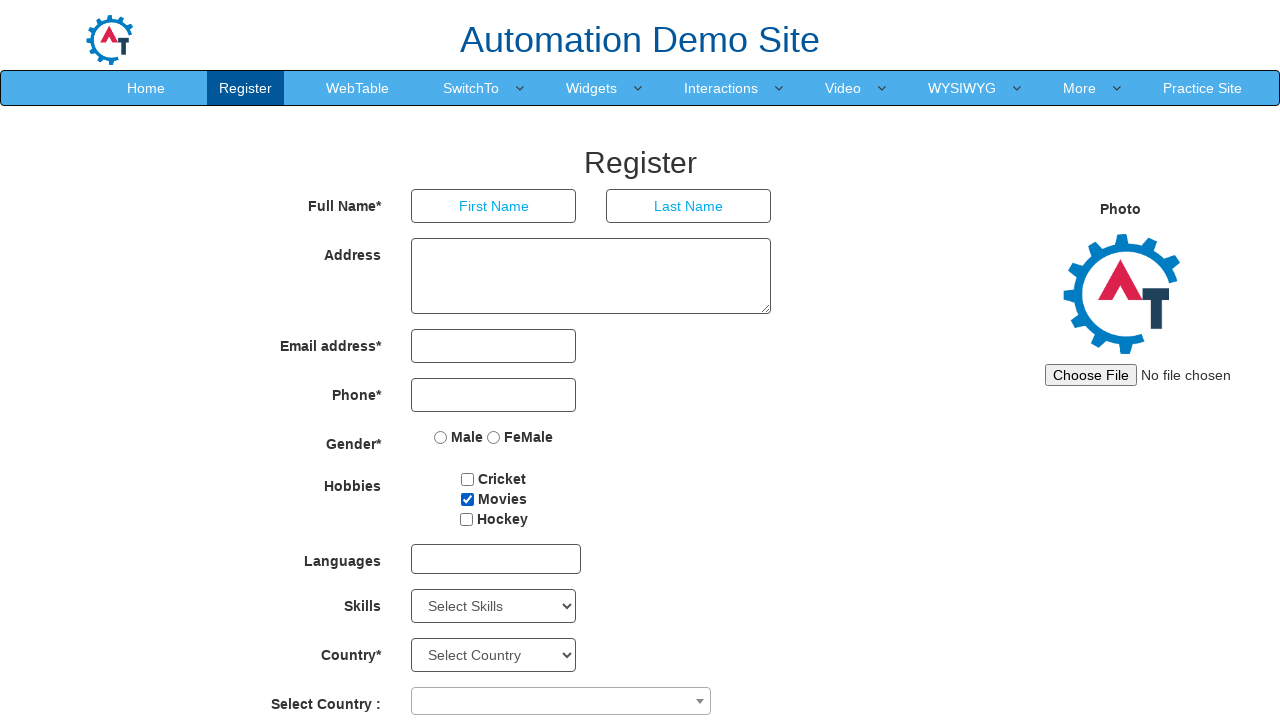

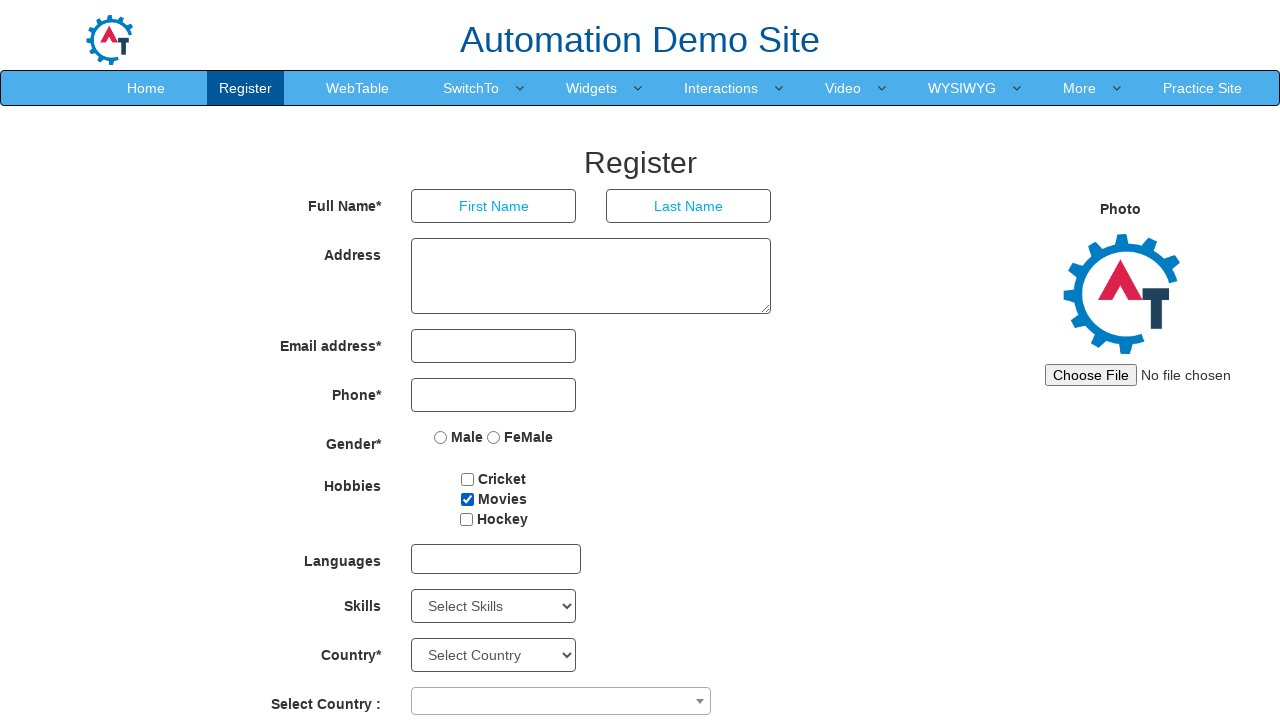